Navigates to Zero Bank login page and verifies the page title contains "Zero - Log in"

Starting URL: http://zero.webappsecurity.com/login.html

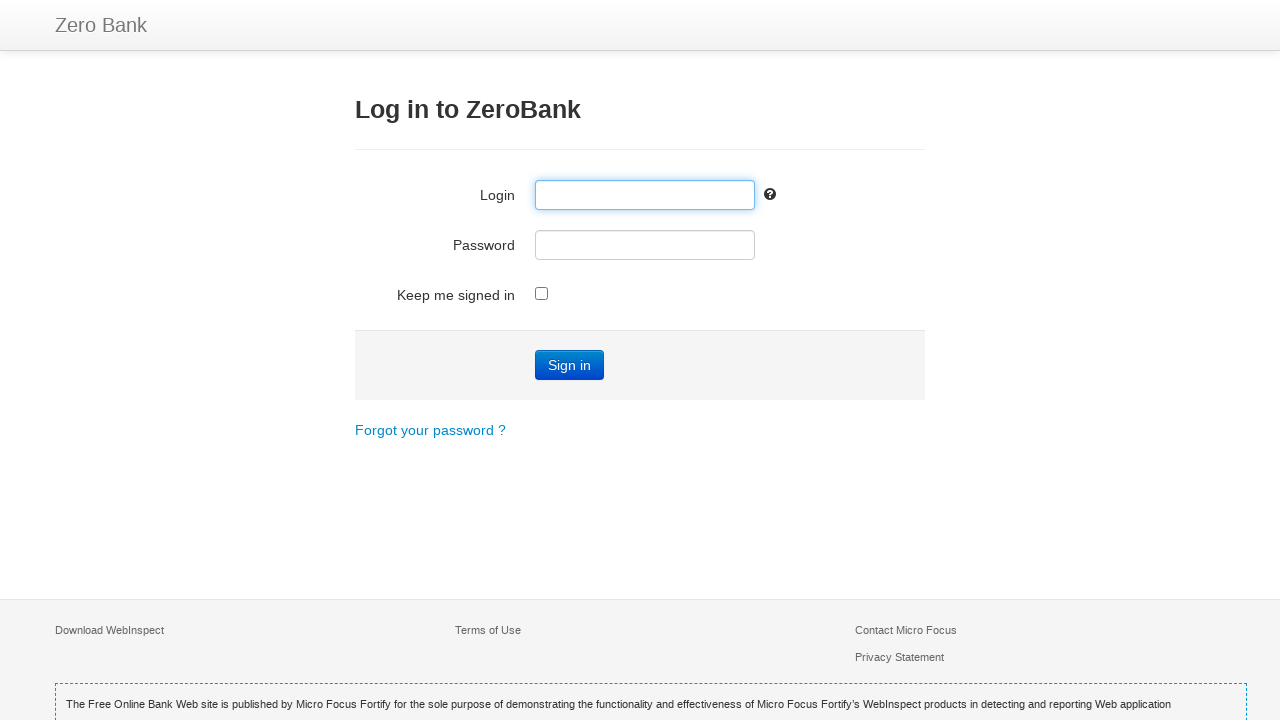

Navigated to Zero Bank login page at http://zero.webappsecurity.com/login.html
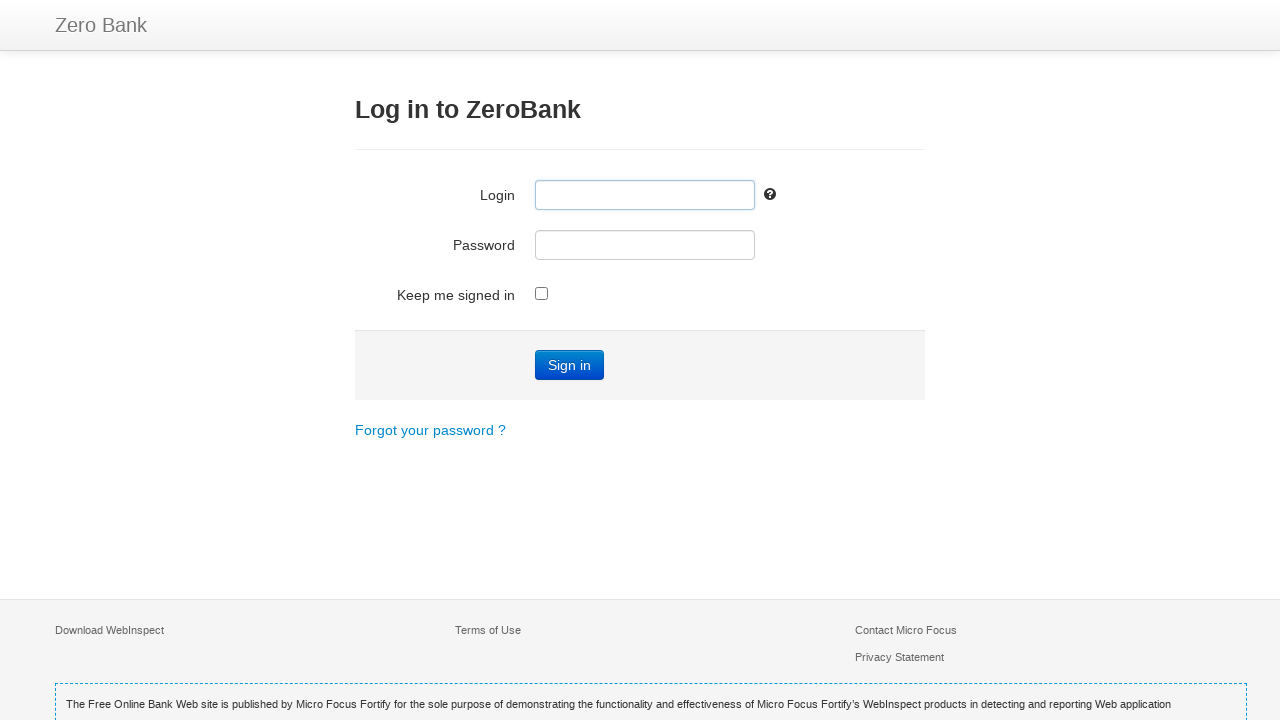

Retrieved page title: 'Zero - Log in'
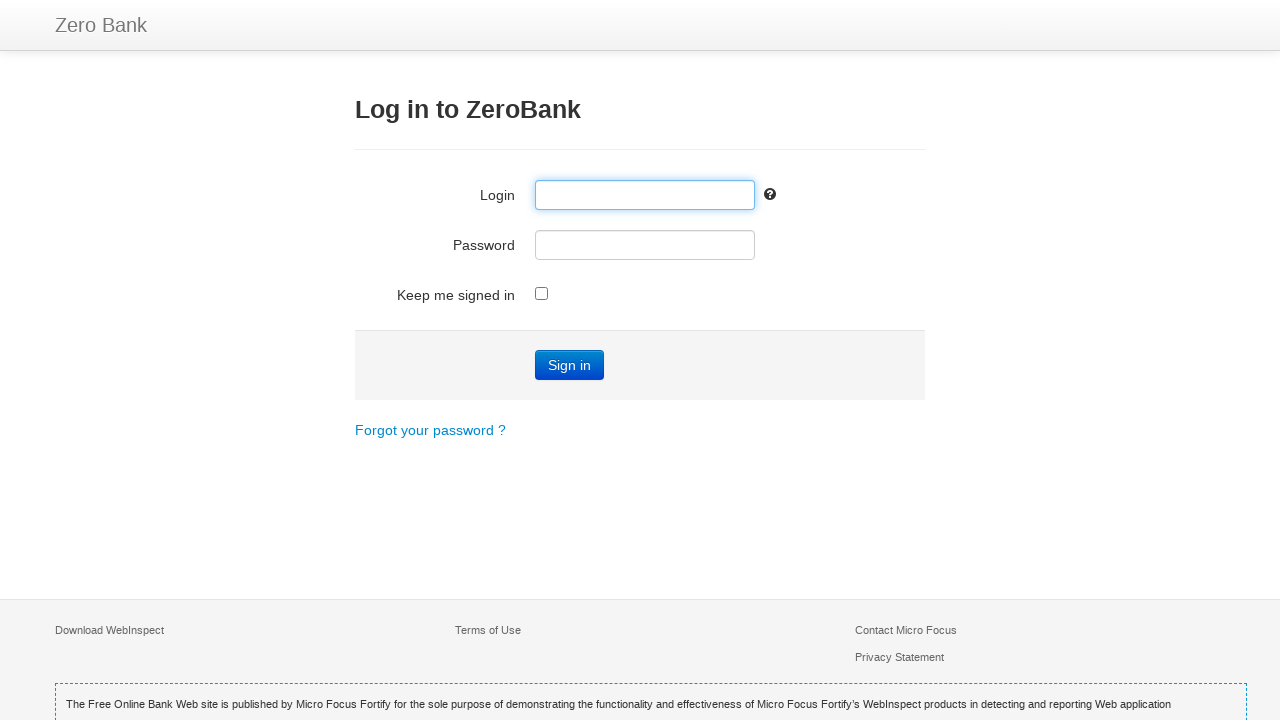

Verified page title contains 'Zero - Log in' - Test passed
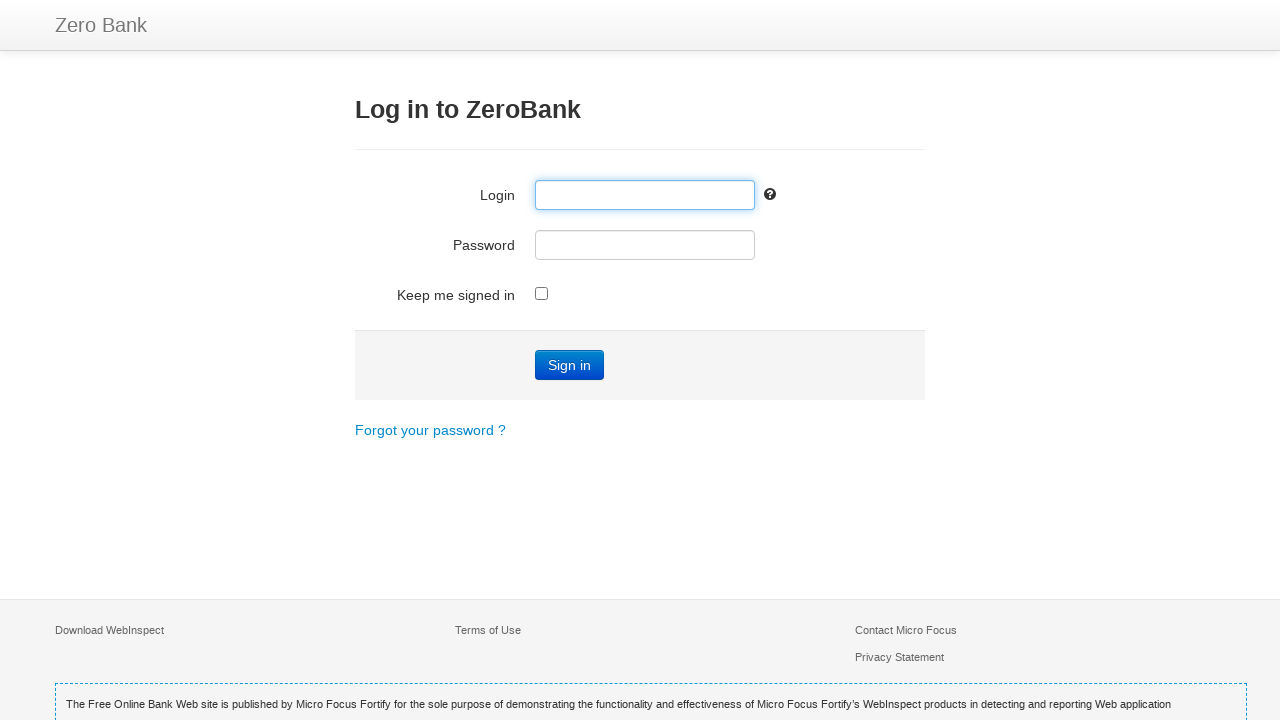

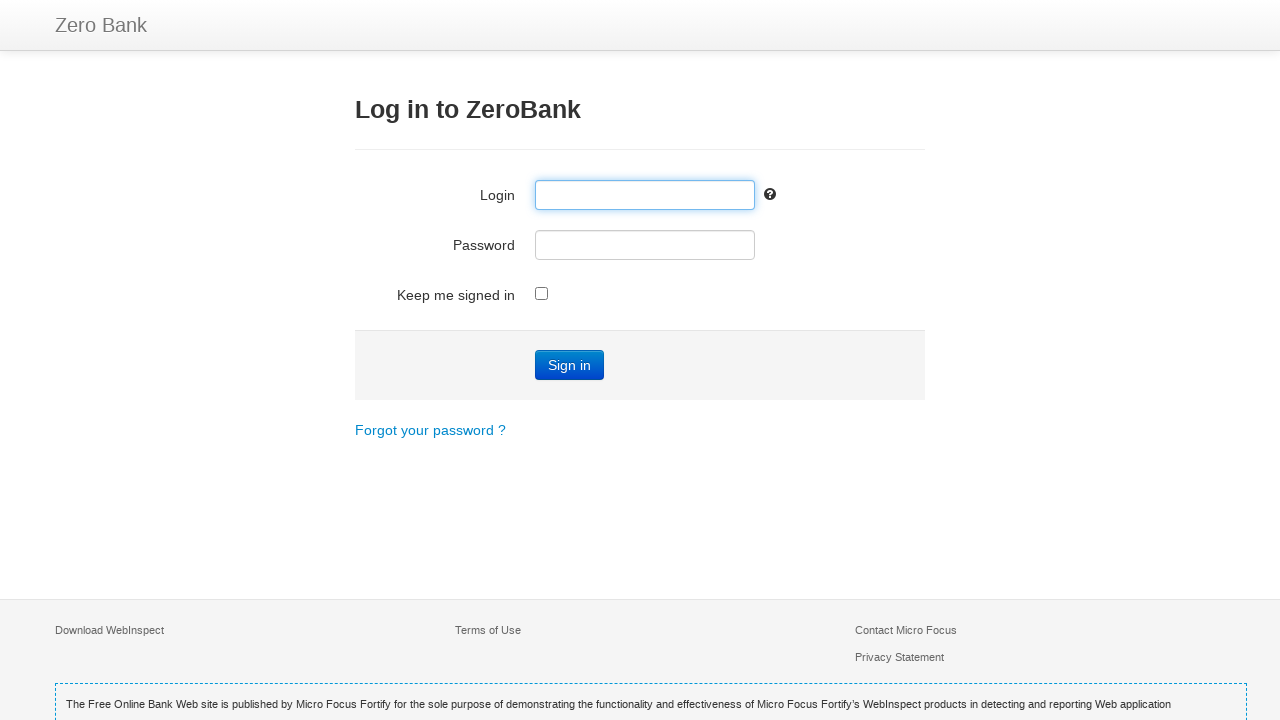